Tests mouse right-click functionality on a context menu demo page by right-clicking a button element to trigger the context menu

Starting URL: https://swisnl.github.io/jQuery-contextMenu/demo.html

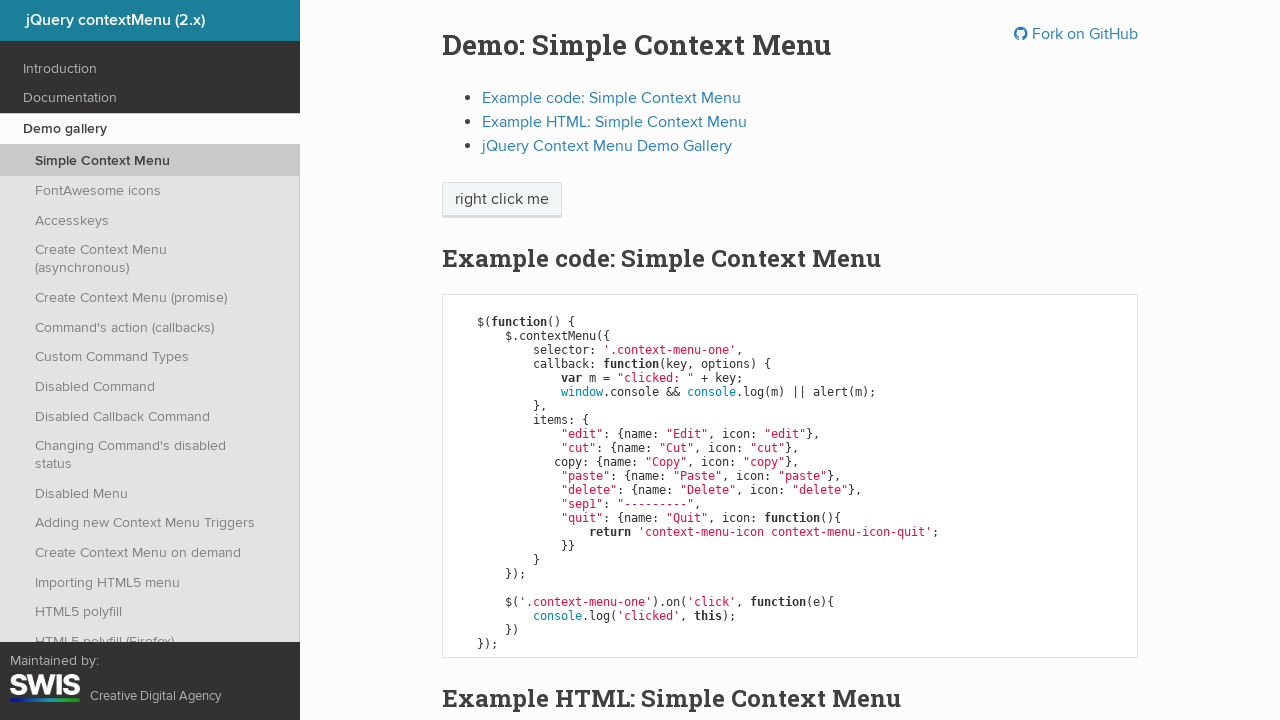

Located the 'right click me' button element
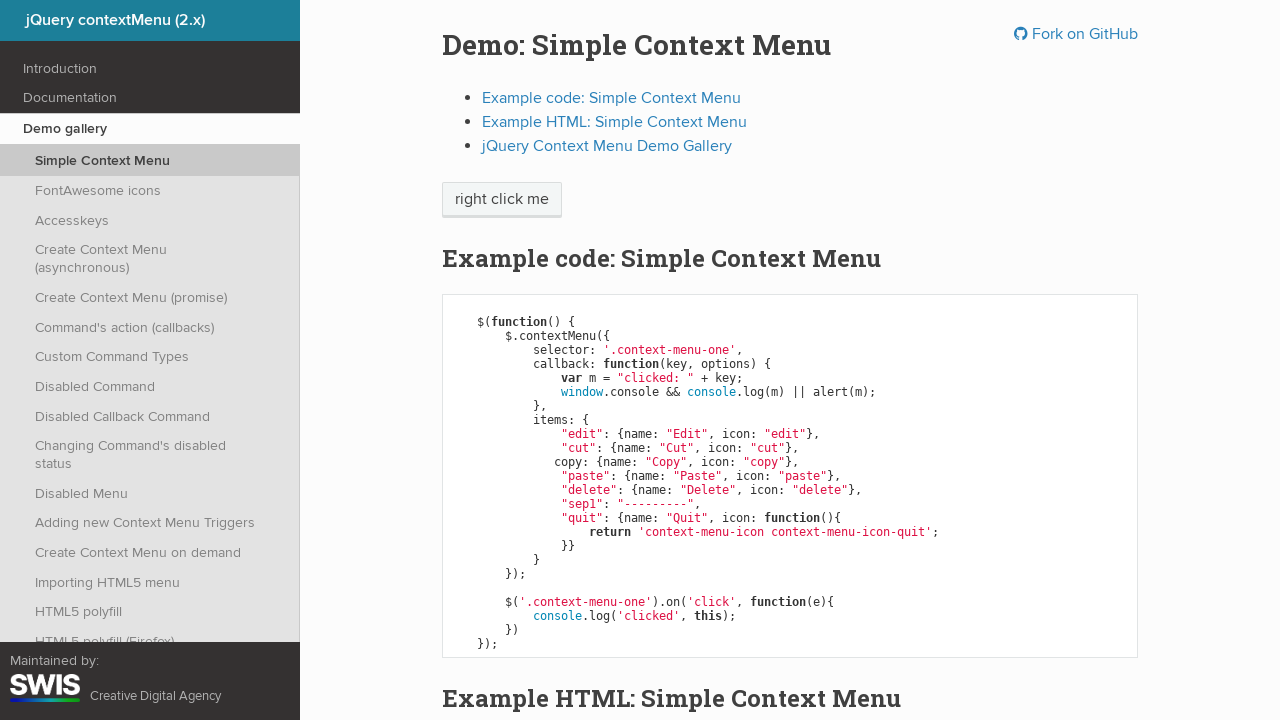

Performed right-click on the button element at (502, 200) on xpath=//span[normalize-space()='right click me']
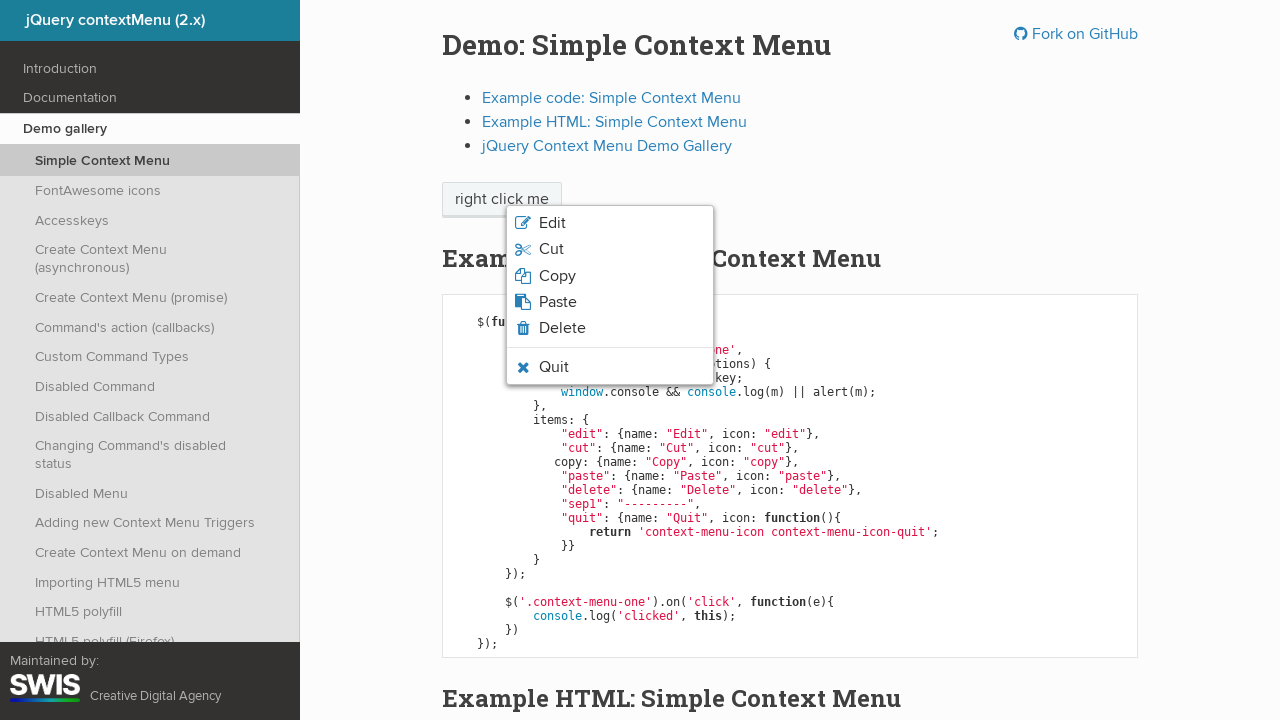

Context menu appeared after right-click
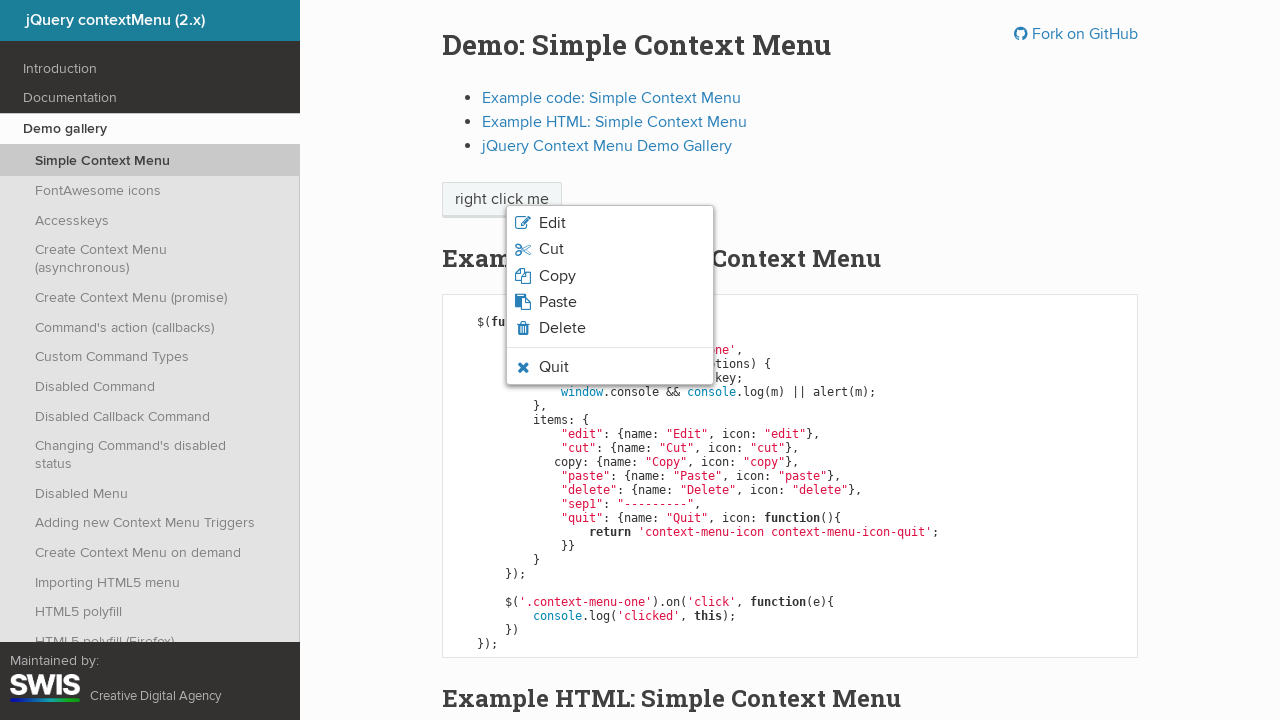

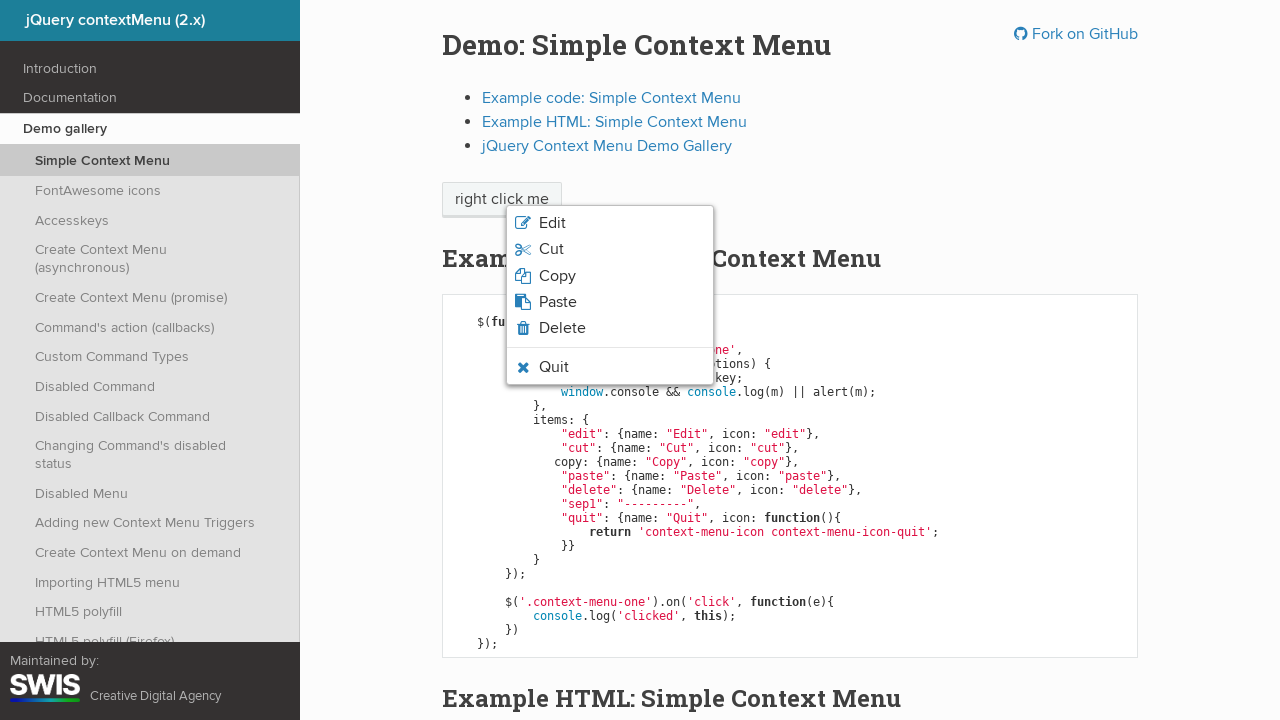